Tests that the currently applied filter is highlighted in the UI

Starting URL: https://demo.playwright.dev/todomvc

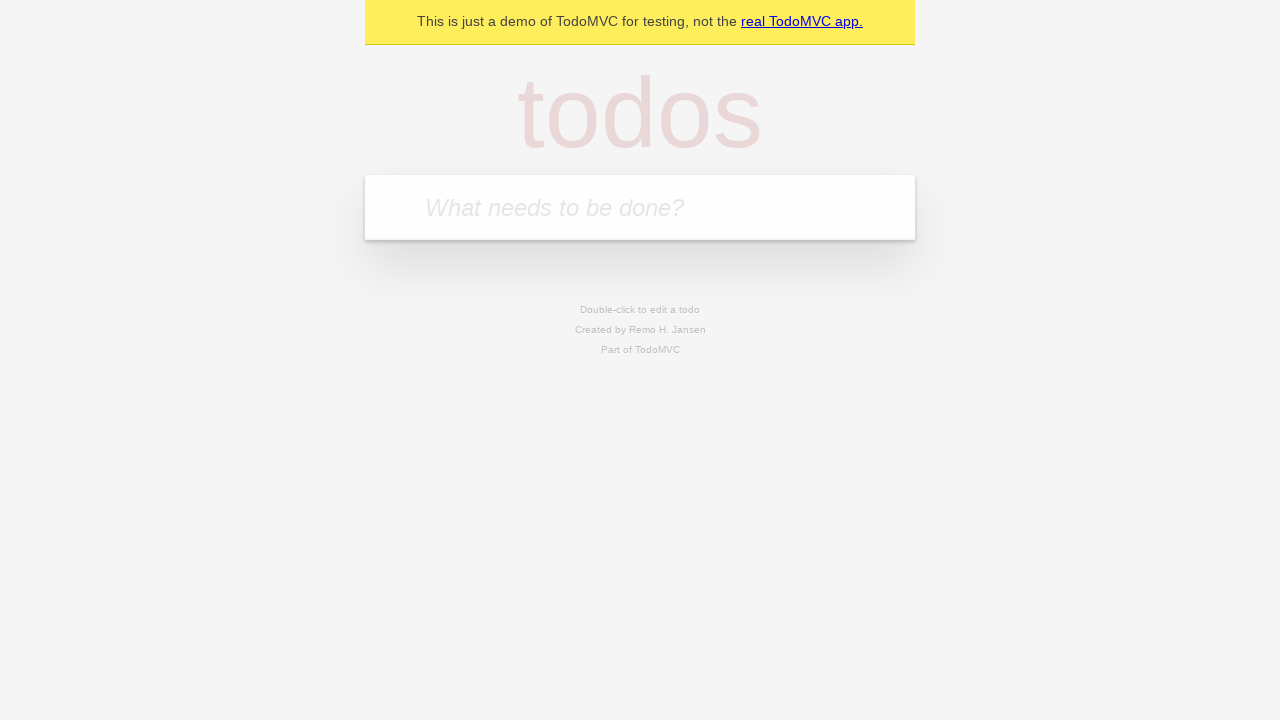

Filled new todo field with 'buy some cheese' on .new-todo
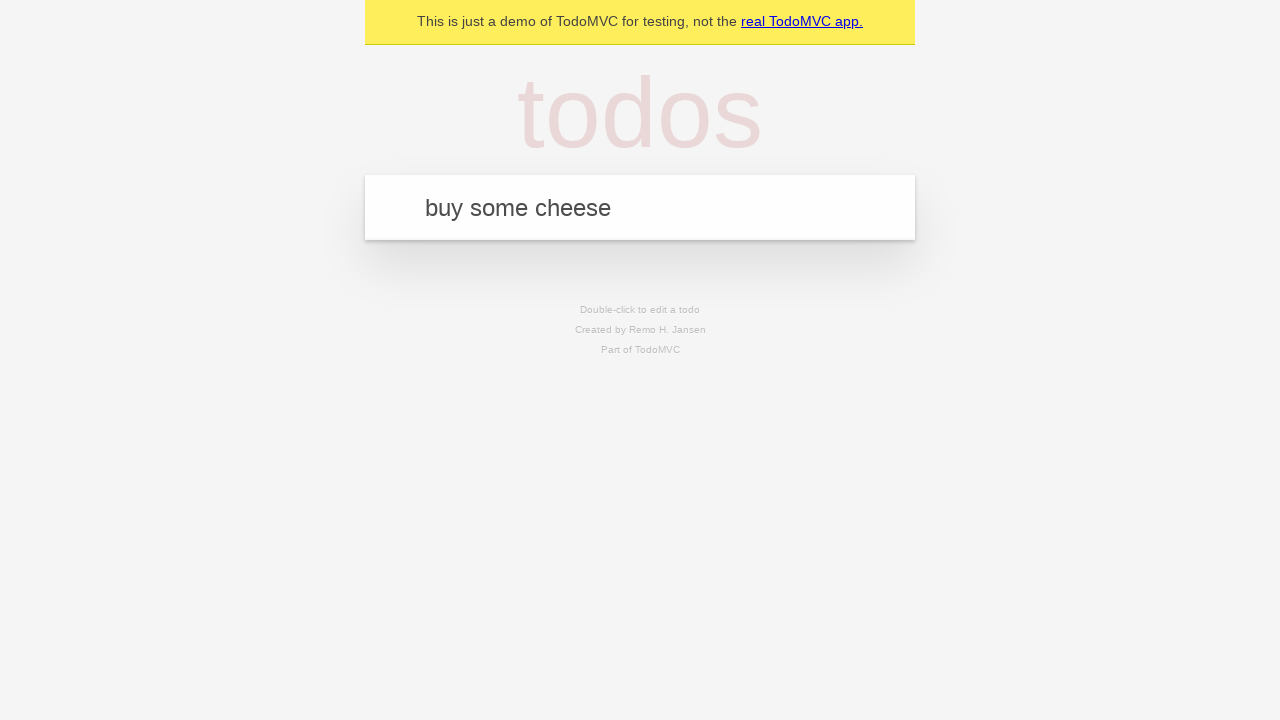

Pressed Enter to add first todo on .new-todo
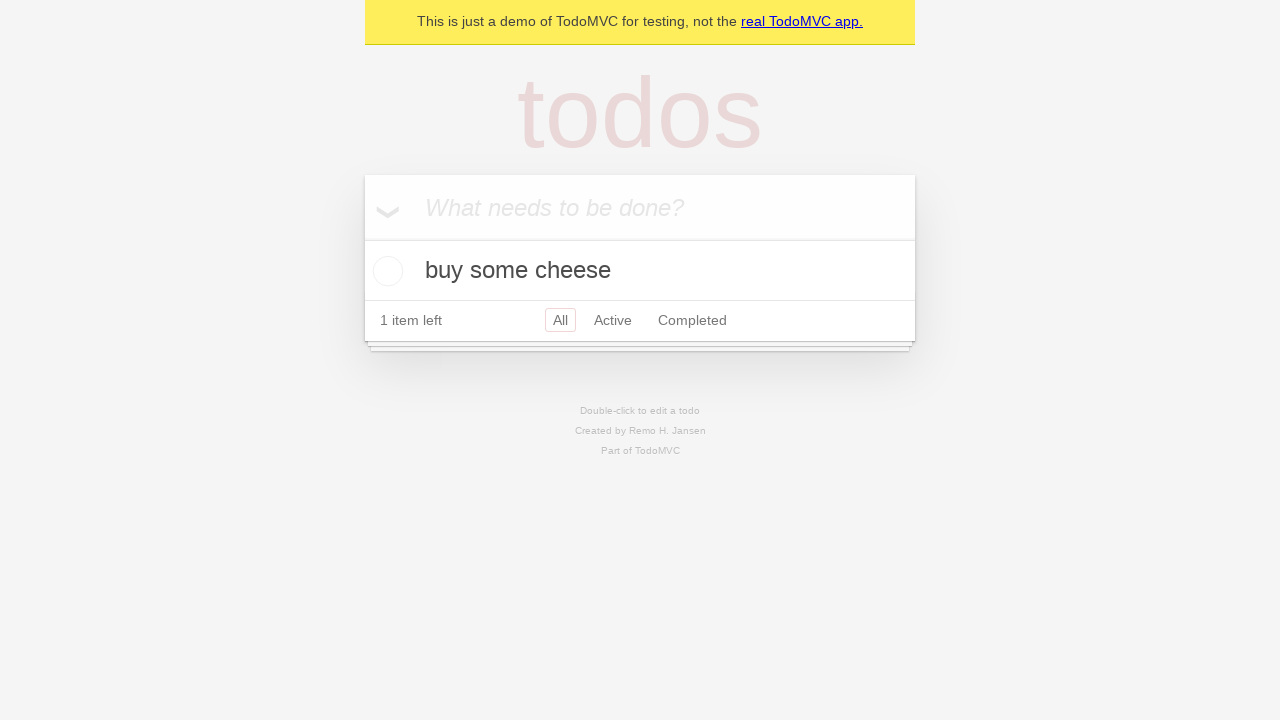

Filled new todo field with 'feed the cat' on .new-todo
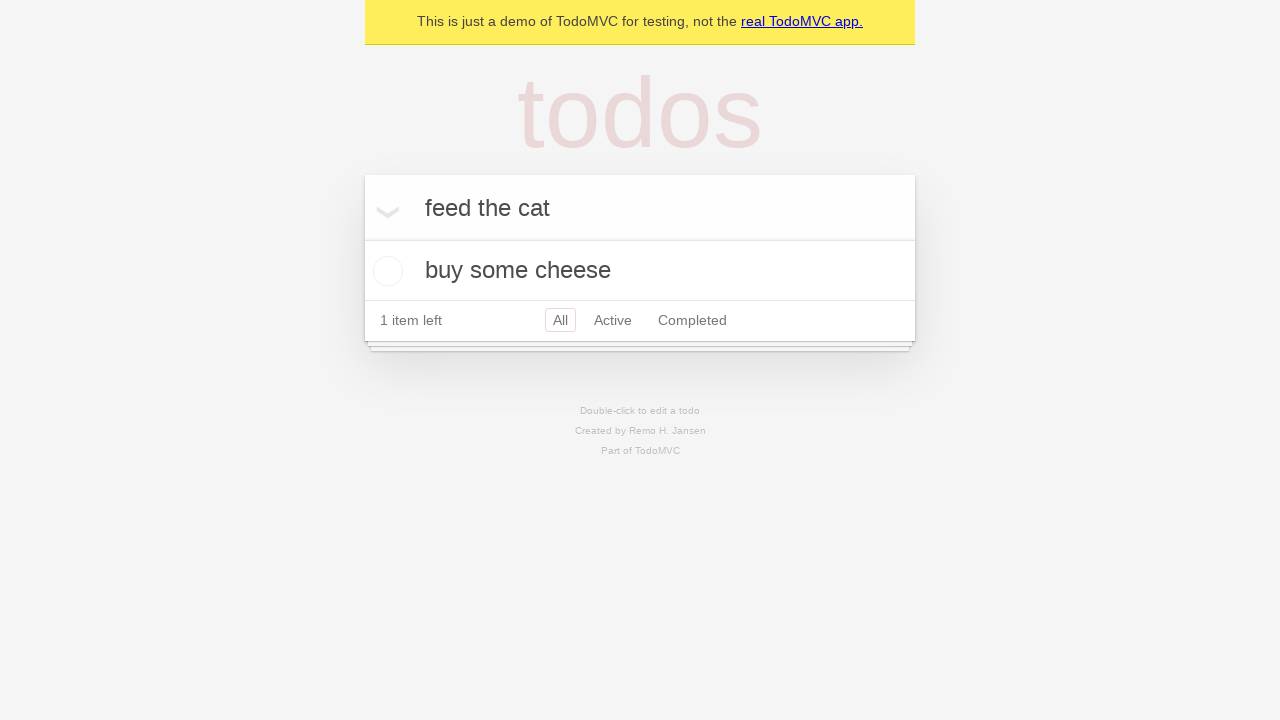

Pressed Enter to add second todo on .new-todo
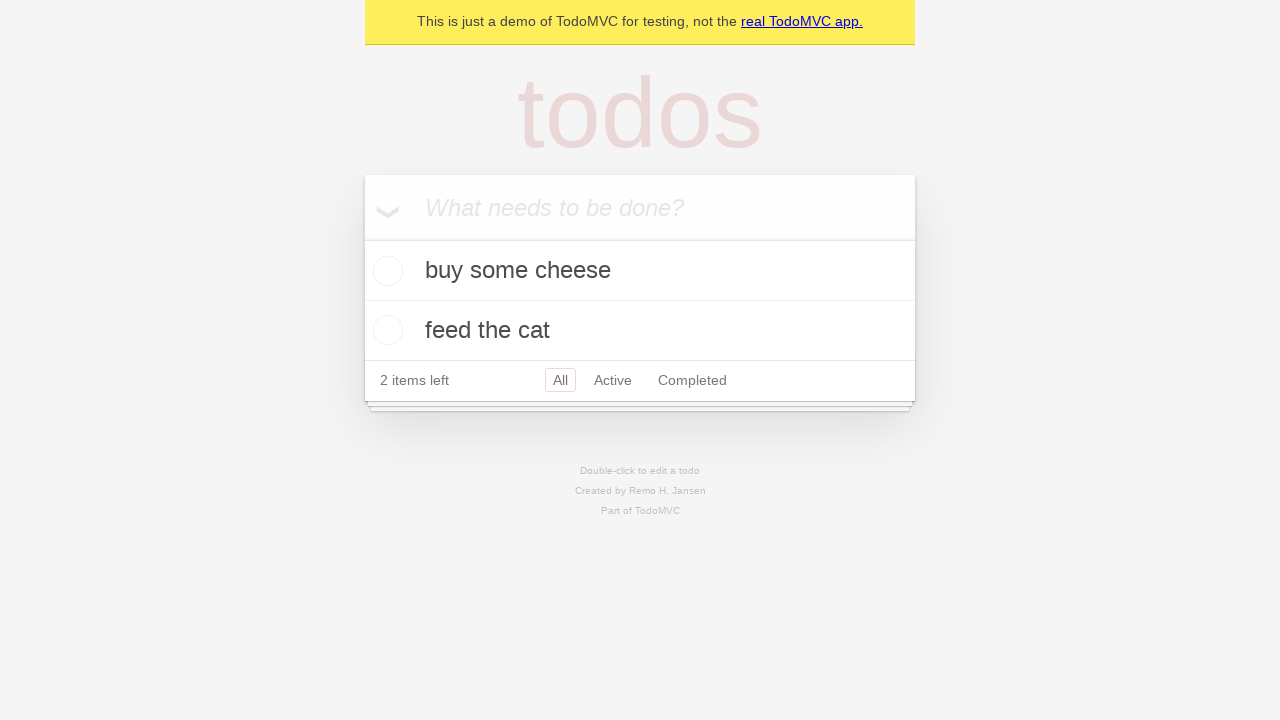

Filled new todo field with 'book a doctors appointment' on .new-todo
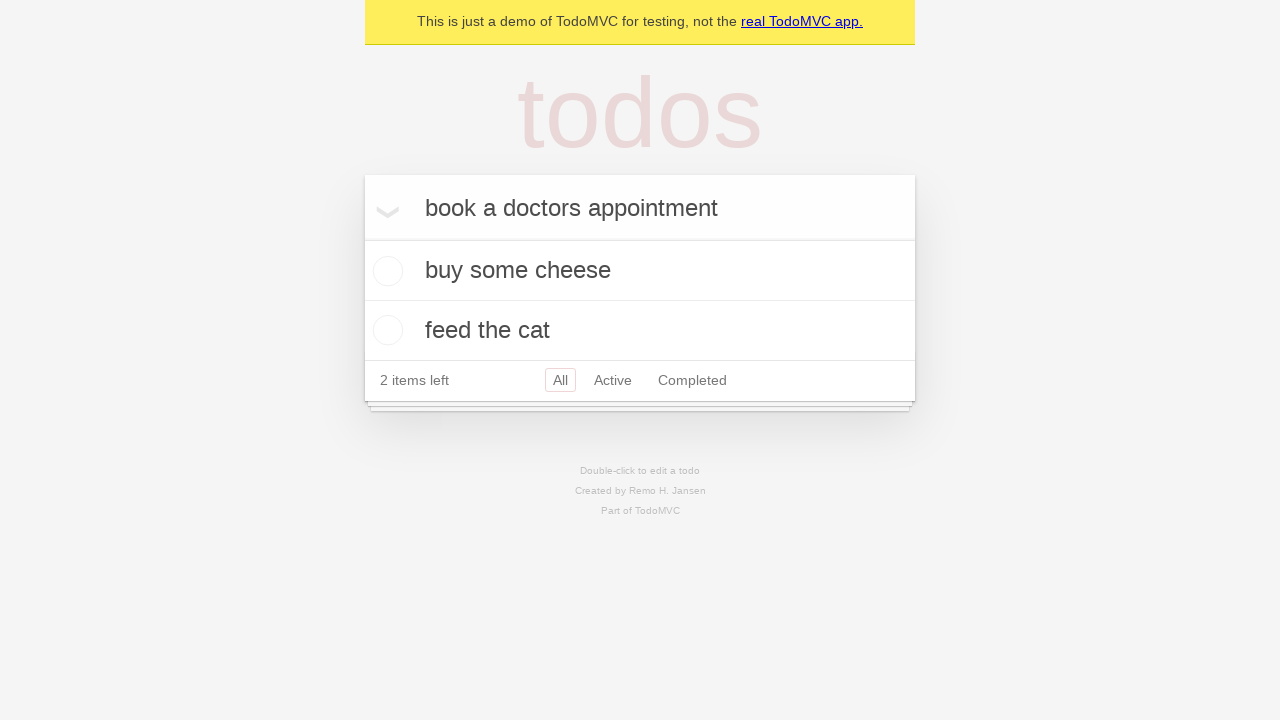

Pressed Enter to add third todo on .new-todo
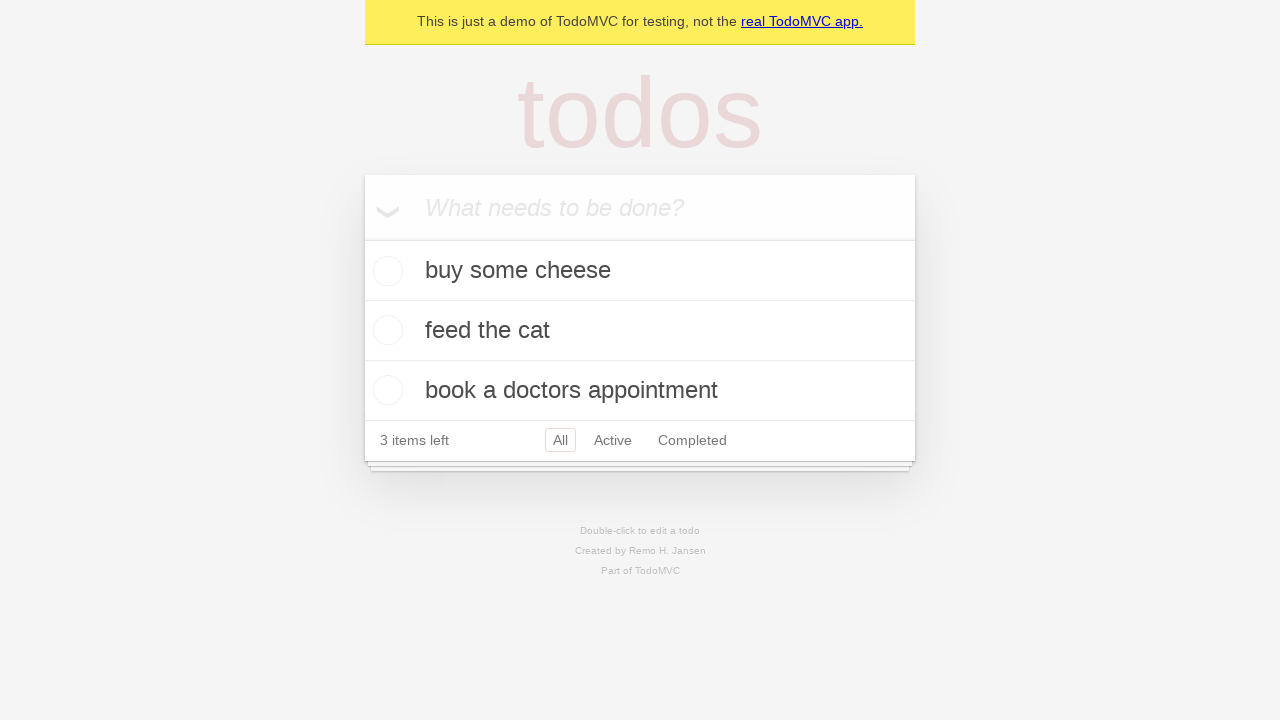

Clicked Active filter at (613, 440) on .filters >> text=Active
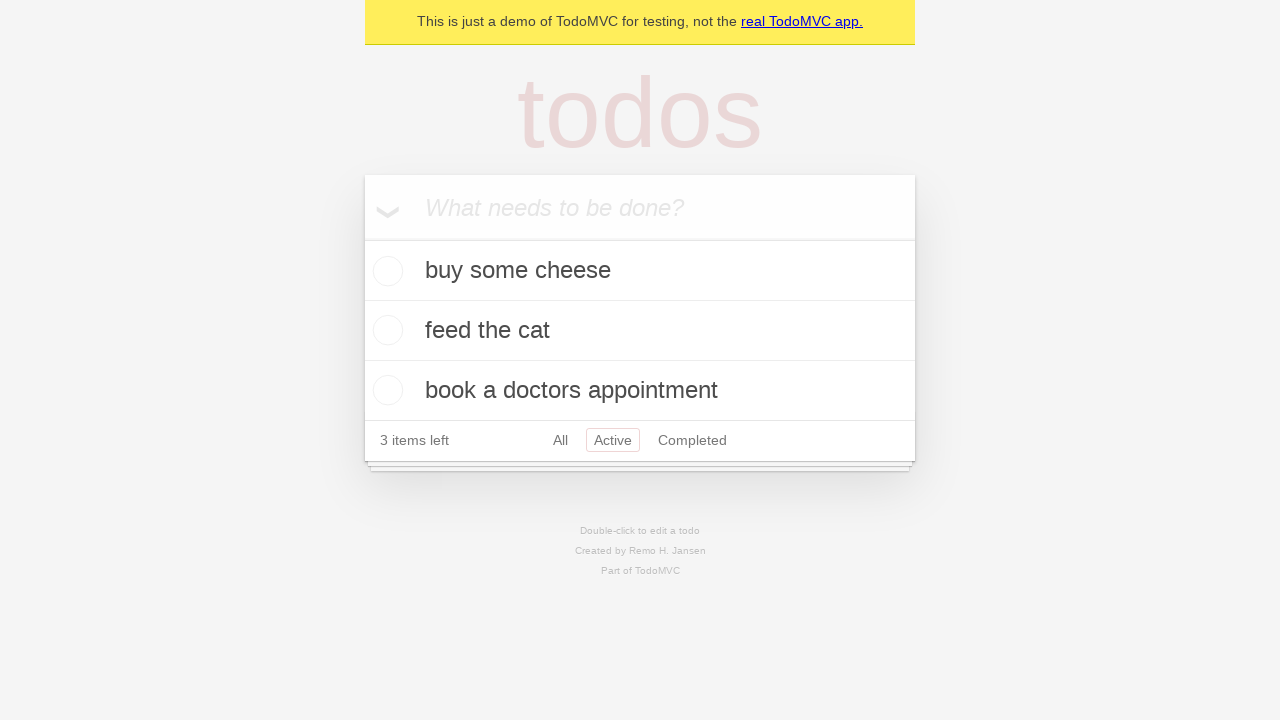

Clicked Completed filter to verify it is highlighted as currently applied filter at (692, 440) on .filters >> text=Completed
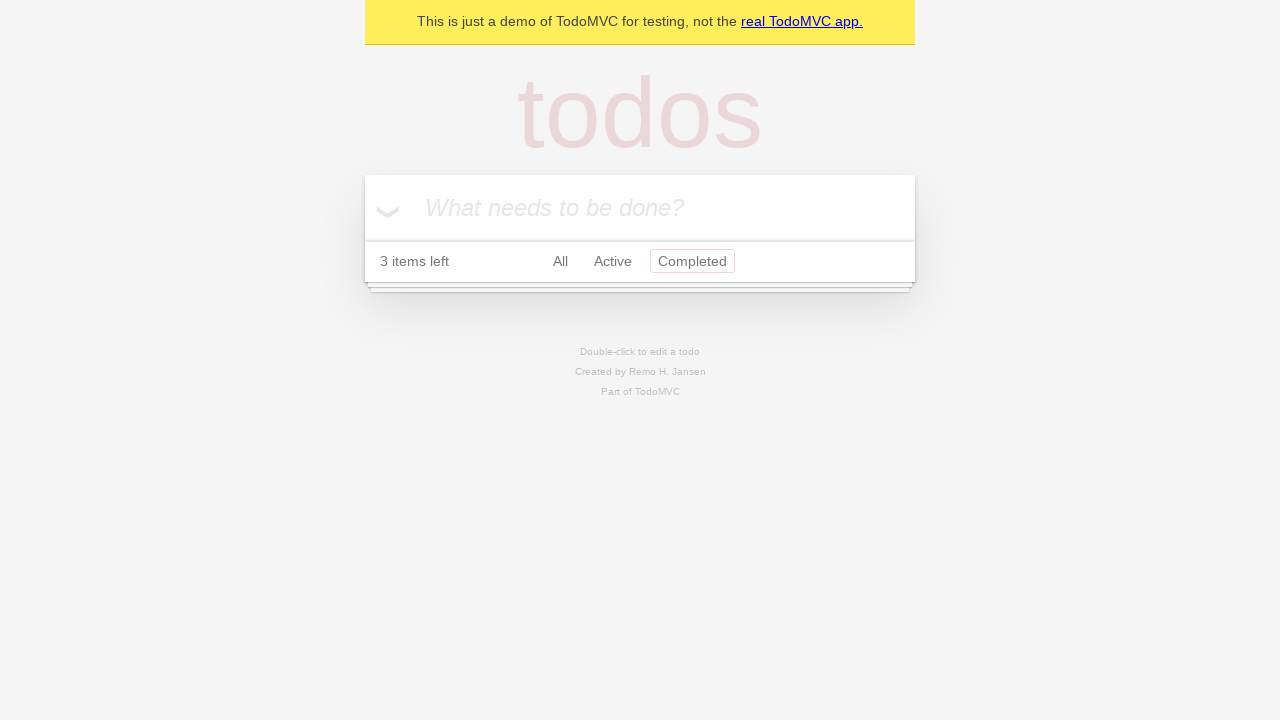

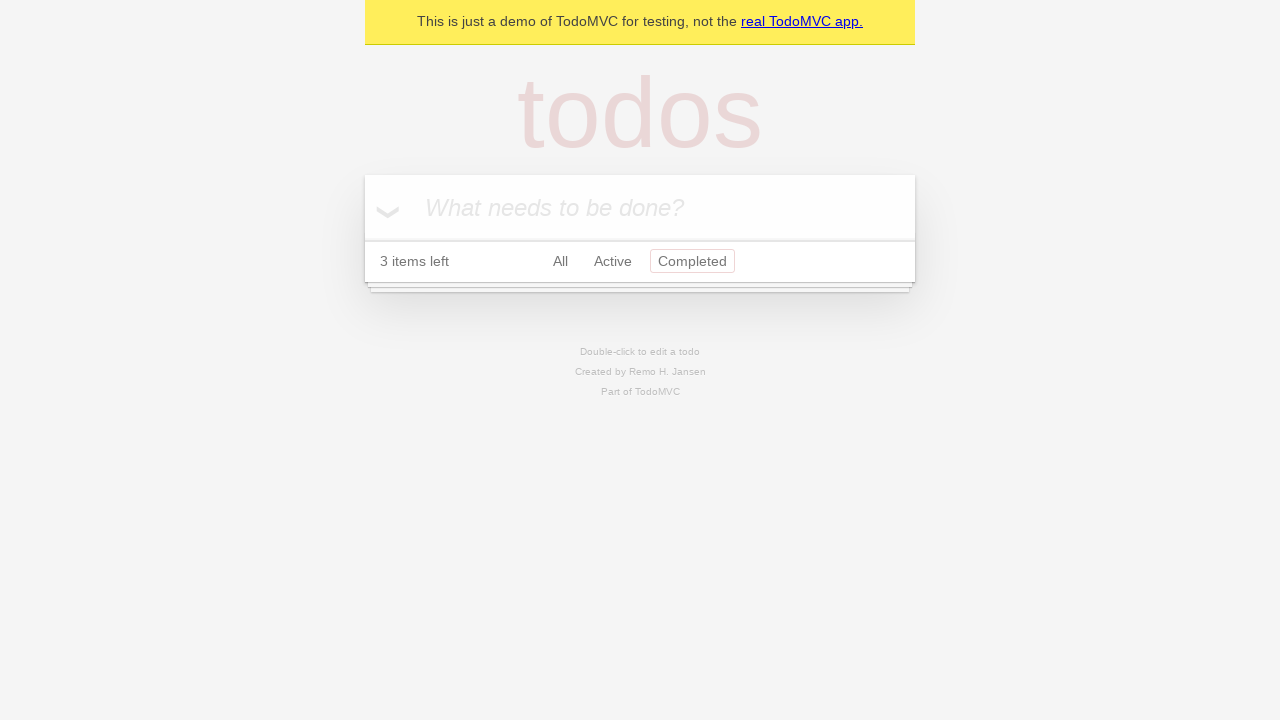